Navigates to the Radio Button section to test disabled radio button functionality

Starting URL: https://demoapps.qspiders.com/ui

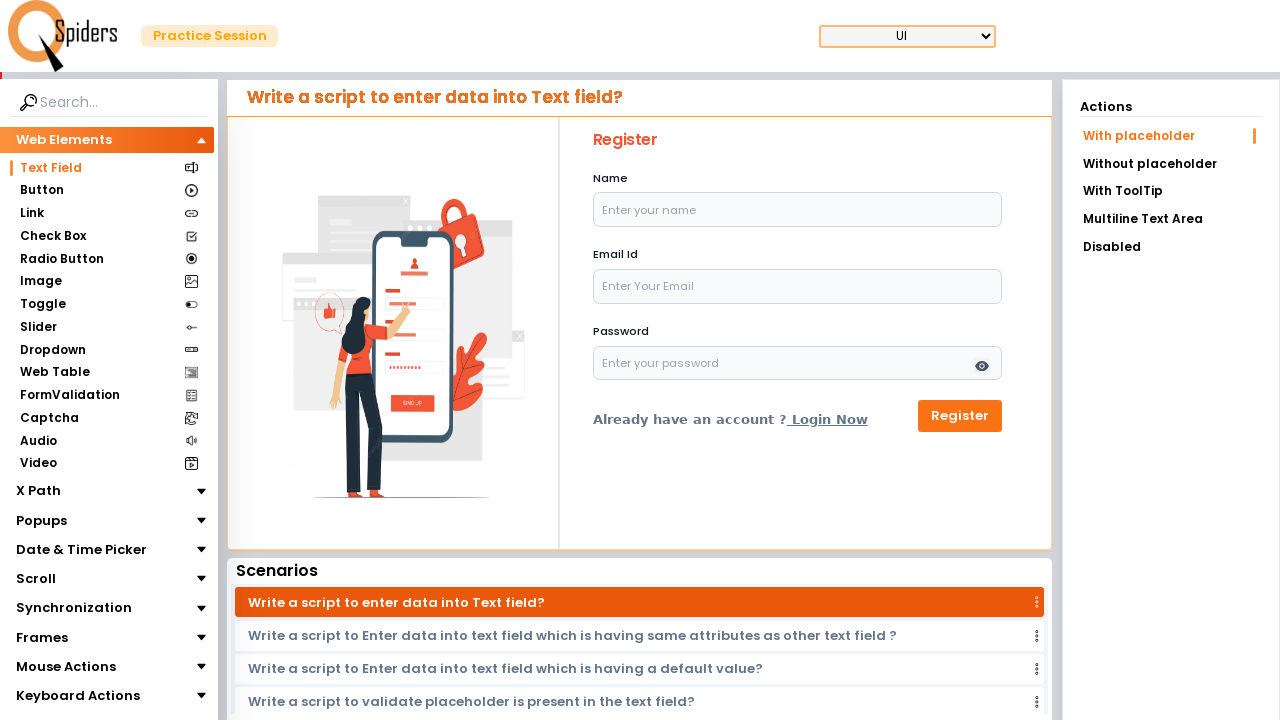

Clicked on Radio Button section at (62, 259) on xpath=//section[text()='Radio Button']
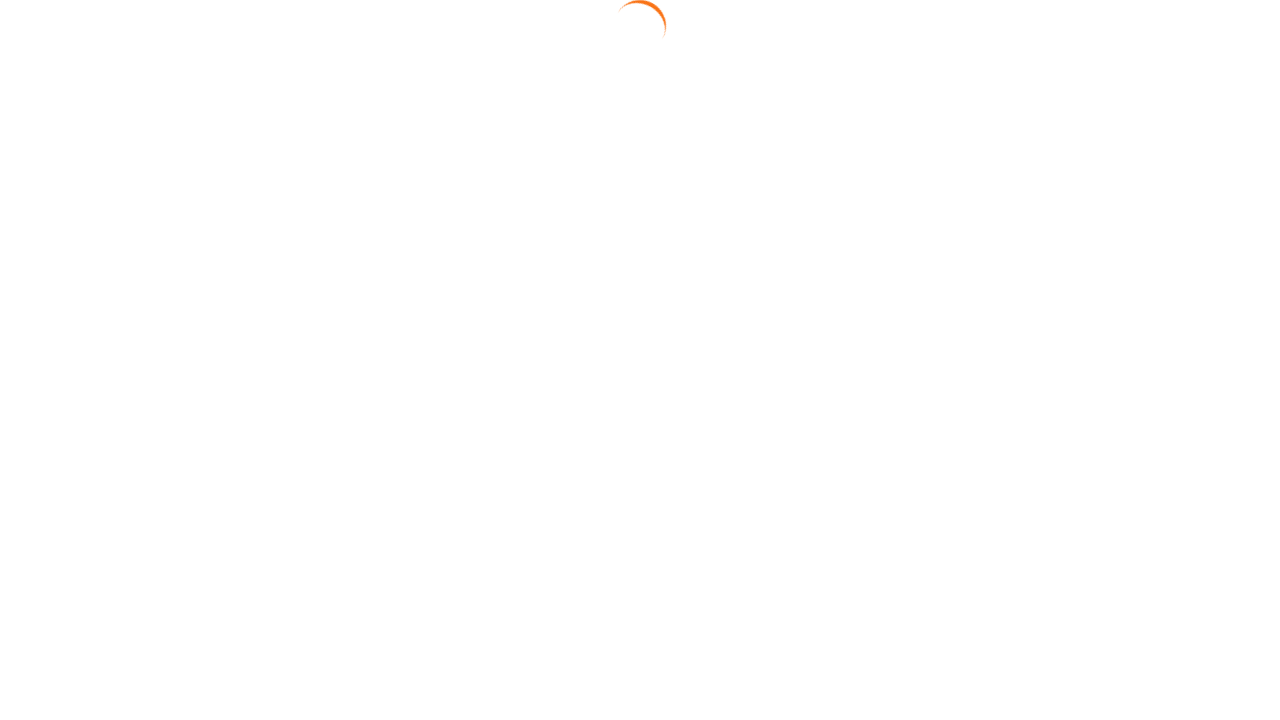

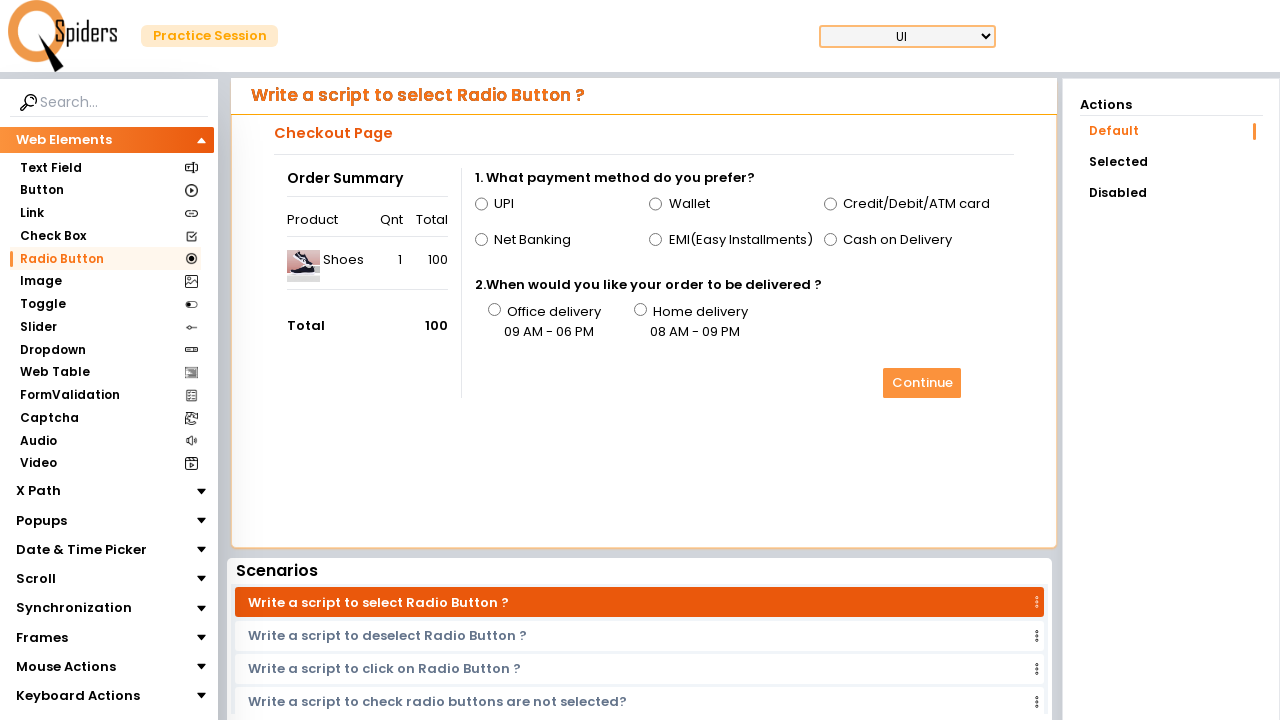